Tests filling a last name field on a dummy ticket booking form for visa applications

Starting URL: https://www.dummyticket.com/dummy-ticket-for-visa-application/

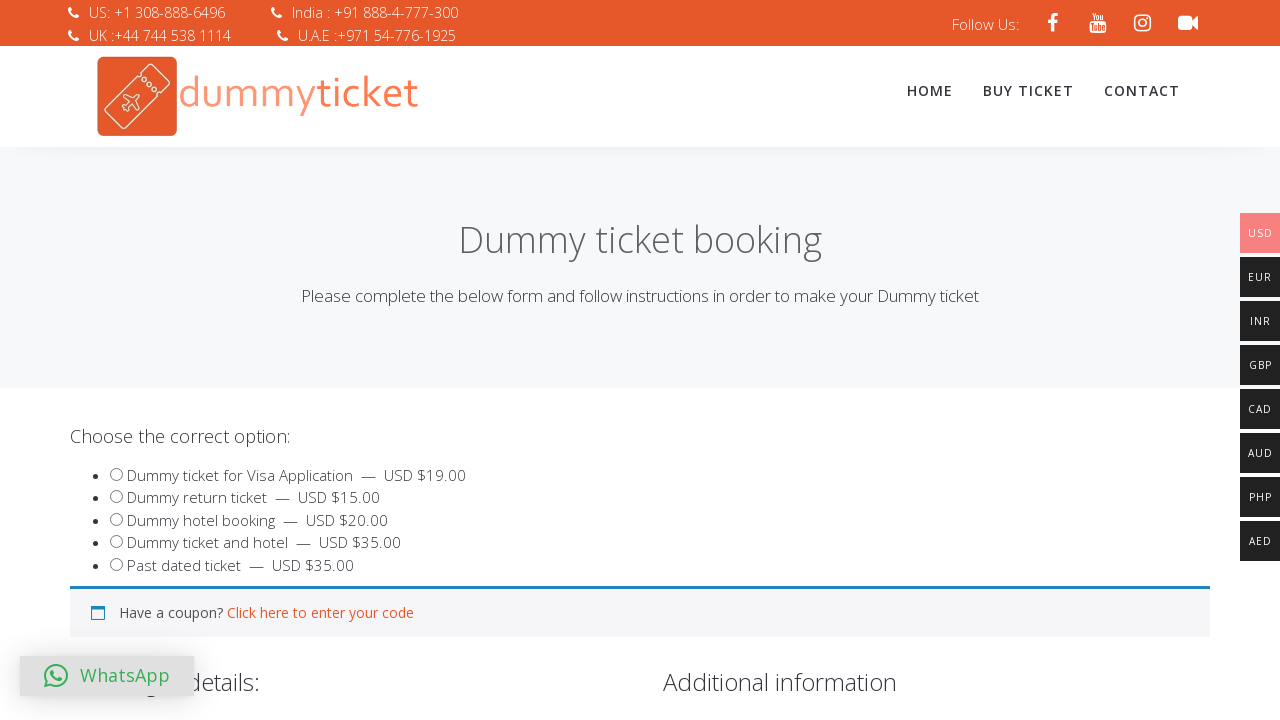

Waited for last name field to be visible
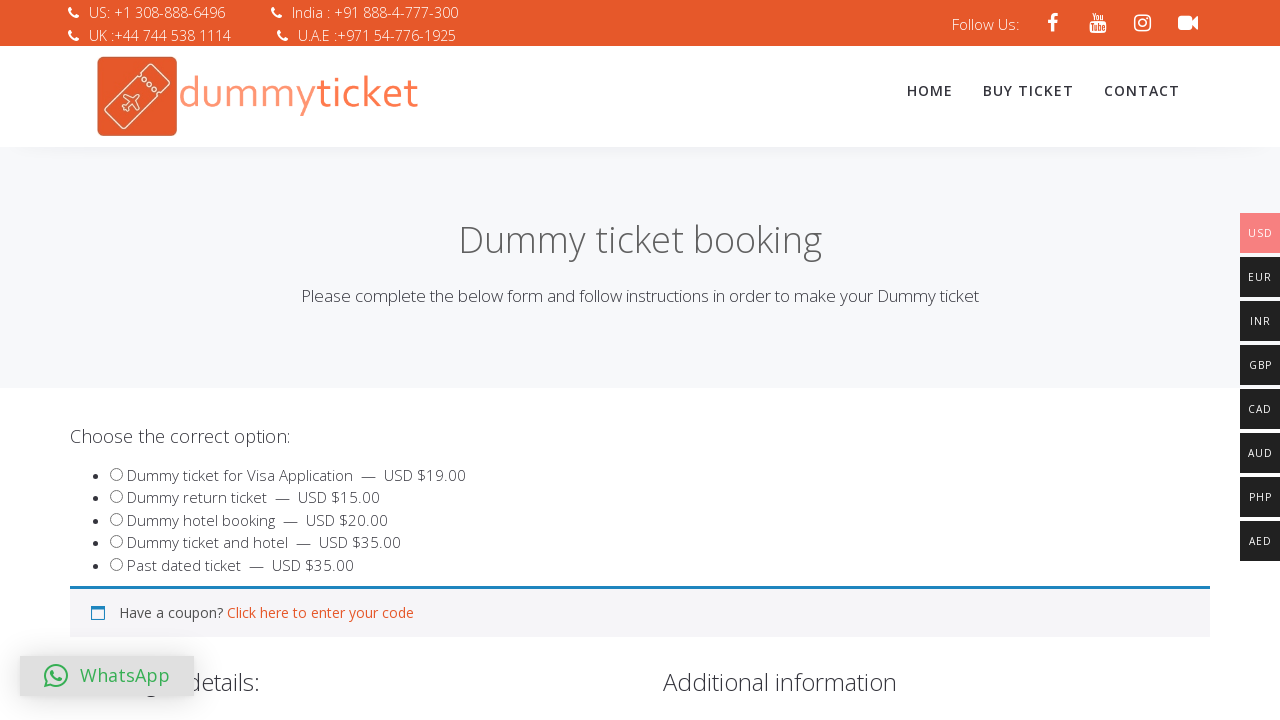

Filled last name field with 'Tekade' on input[name='travlastname']
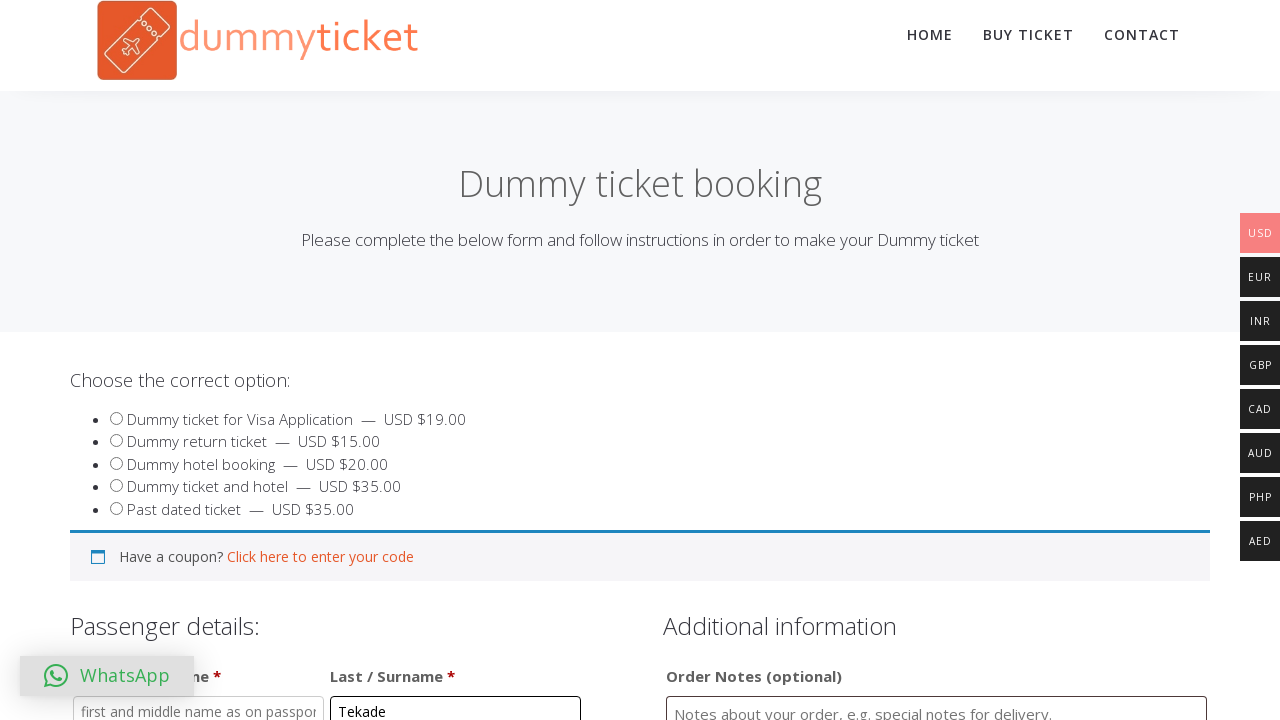

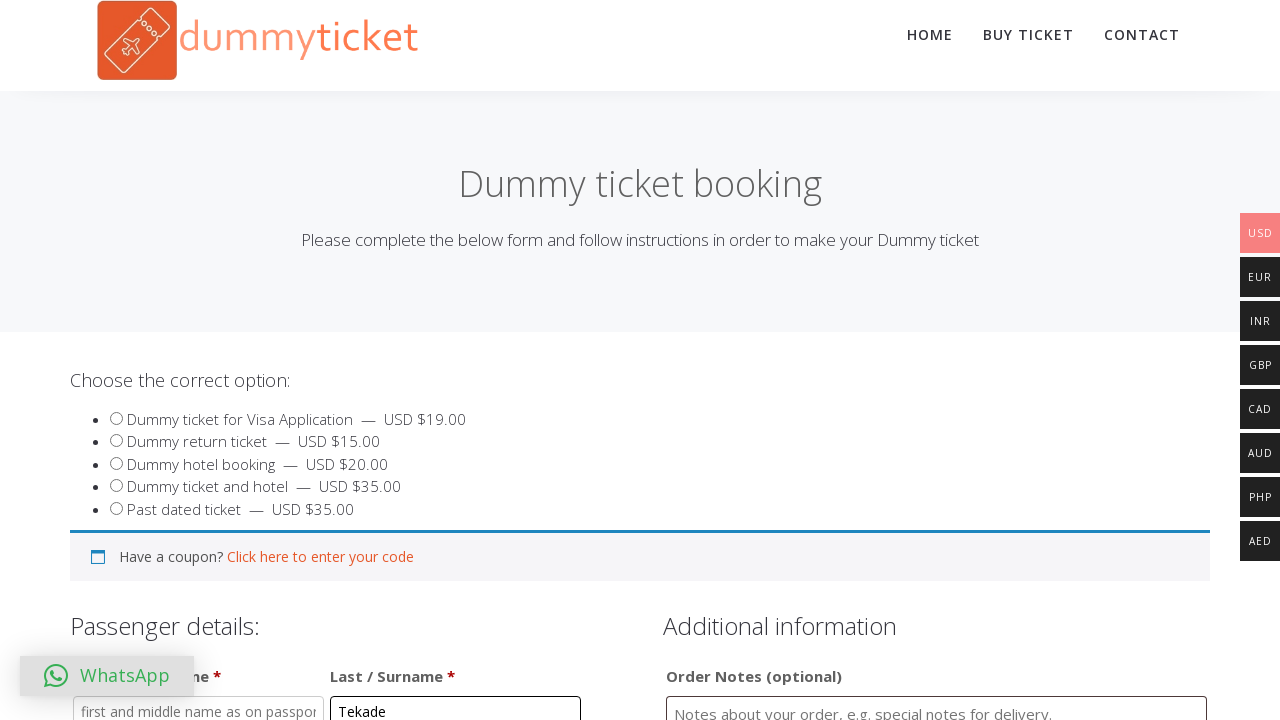